Tests browser window/tab handling by clicking a link that opens a new tab, switching to the new tab to verify its content, closing it, and switching back to the original window to verify the original page is still accessible.

Starting URL: http://the-internet.herokuapp.com/windows

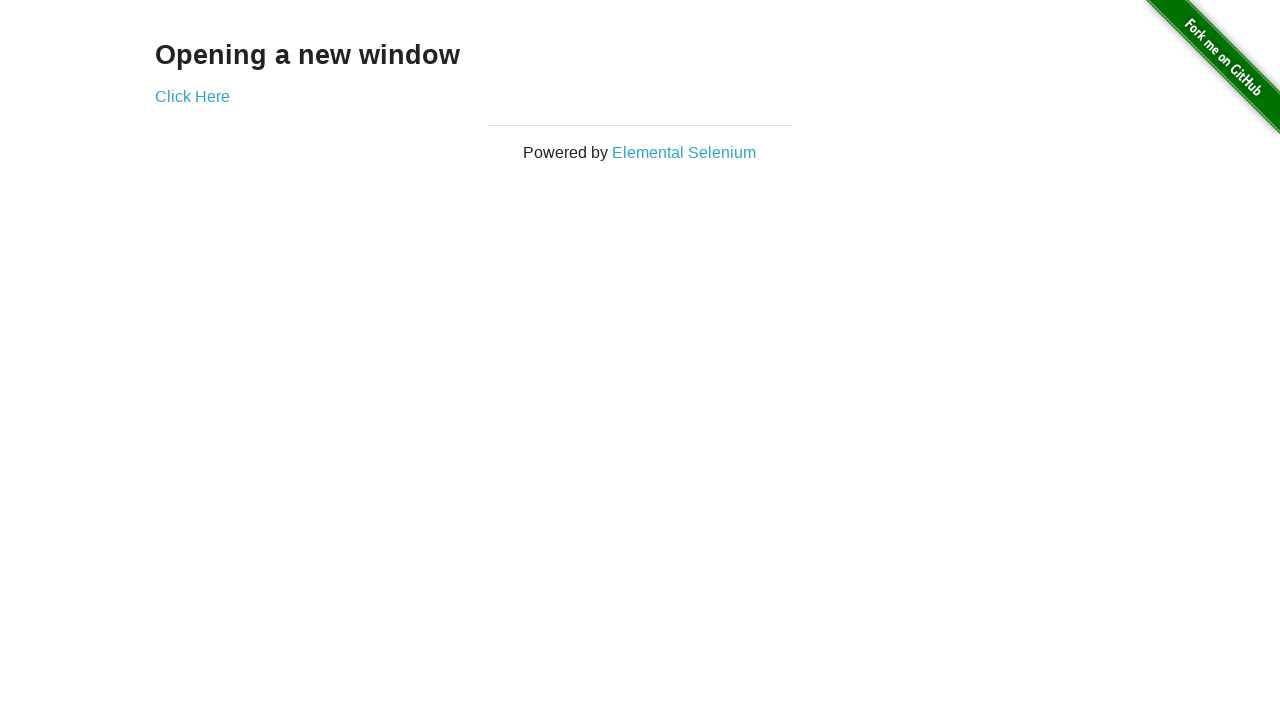

Stored reference to original page
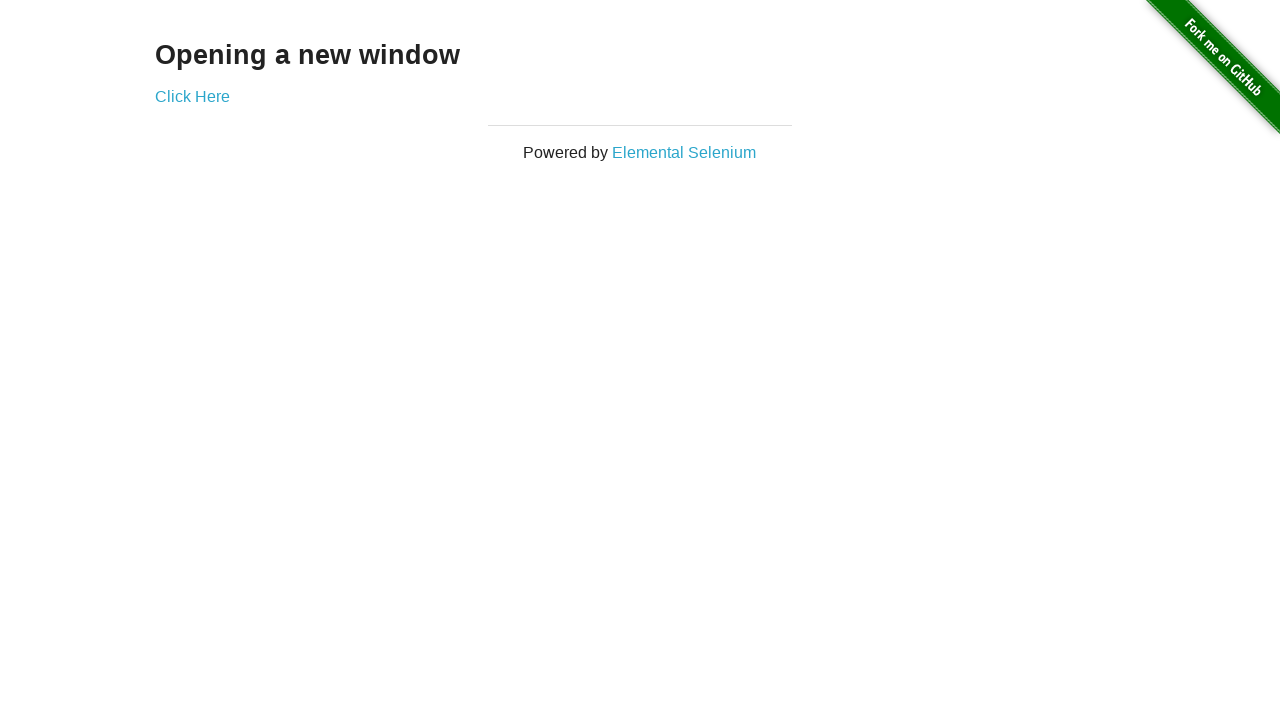

Clicked 'Click Here' link to open new tab at (192, 96) on text=Click Here
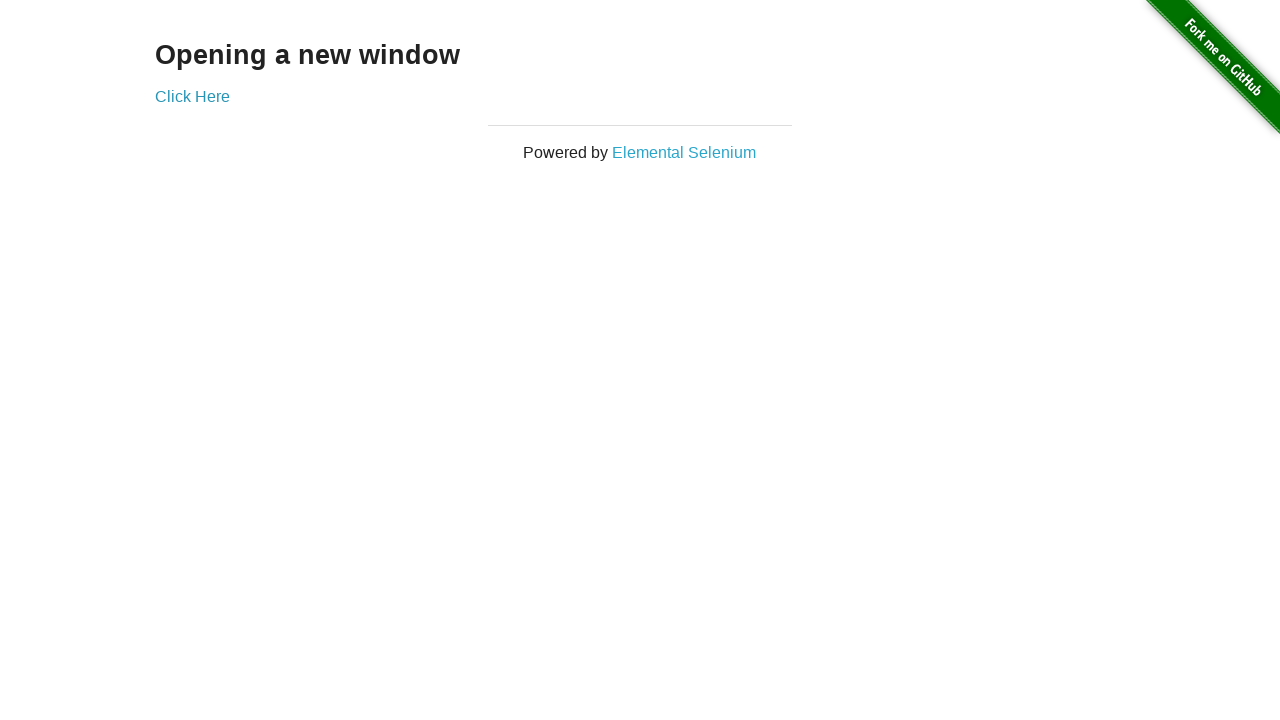

Obtained new page/tab object
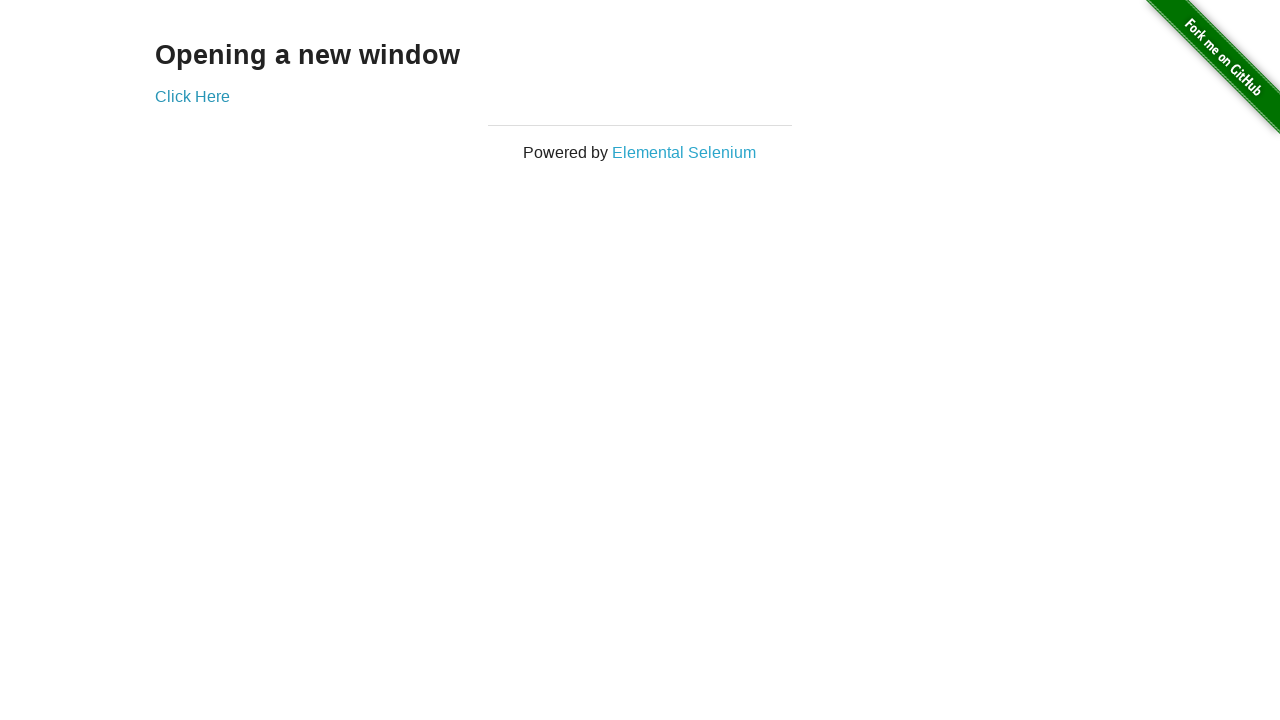

New tab loaded completely
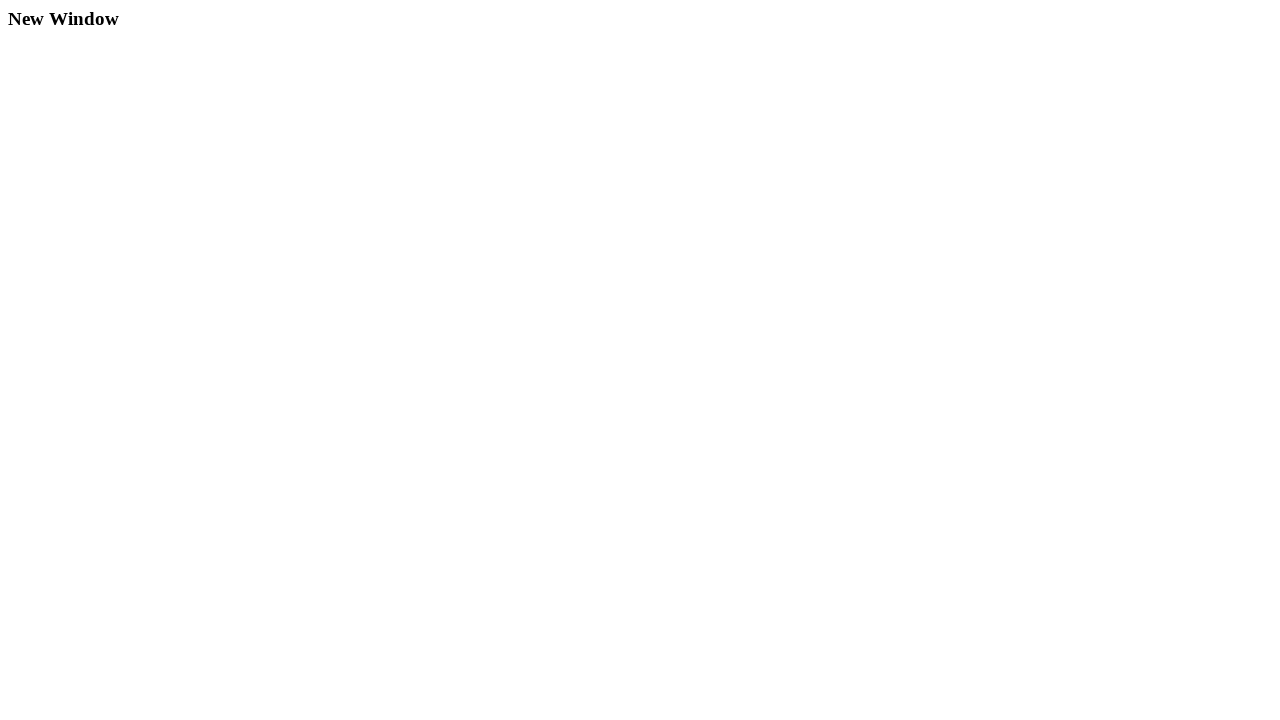

Verified new tab contains 'New Window' heading
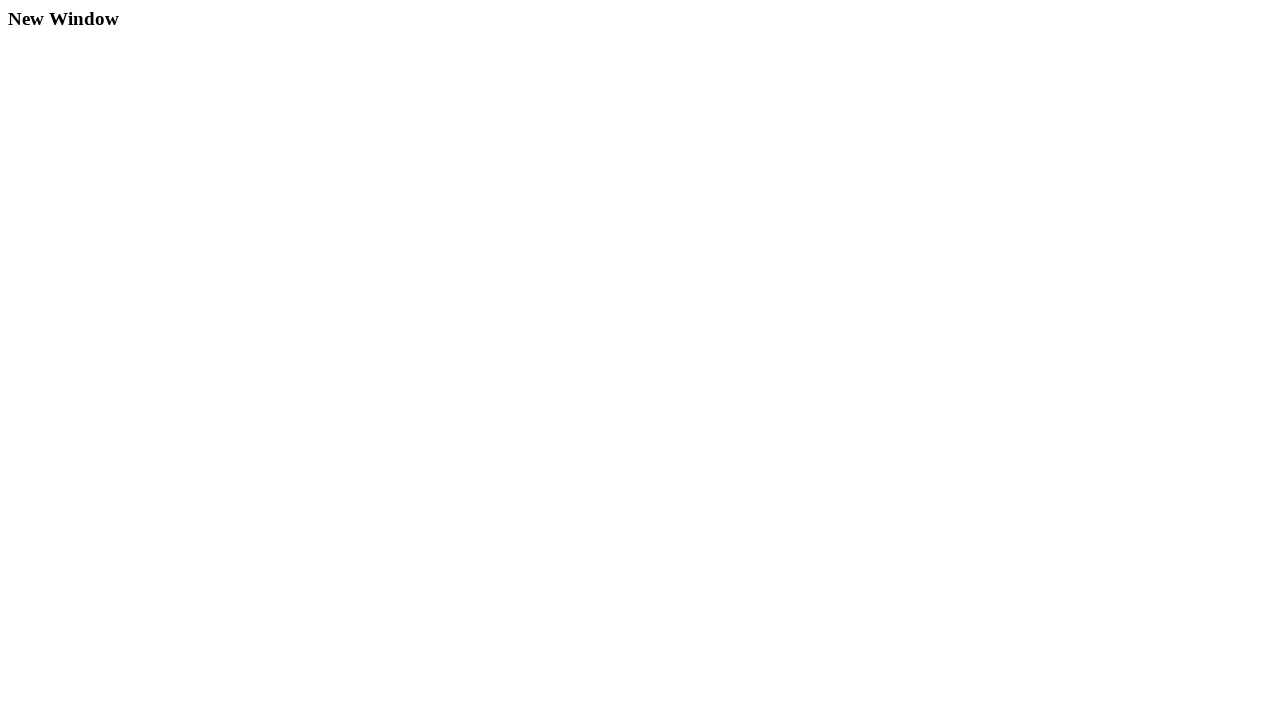

Closed the new tab
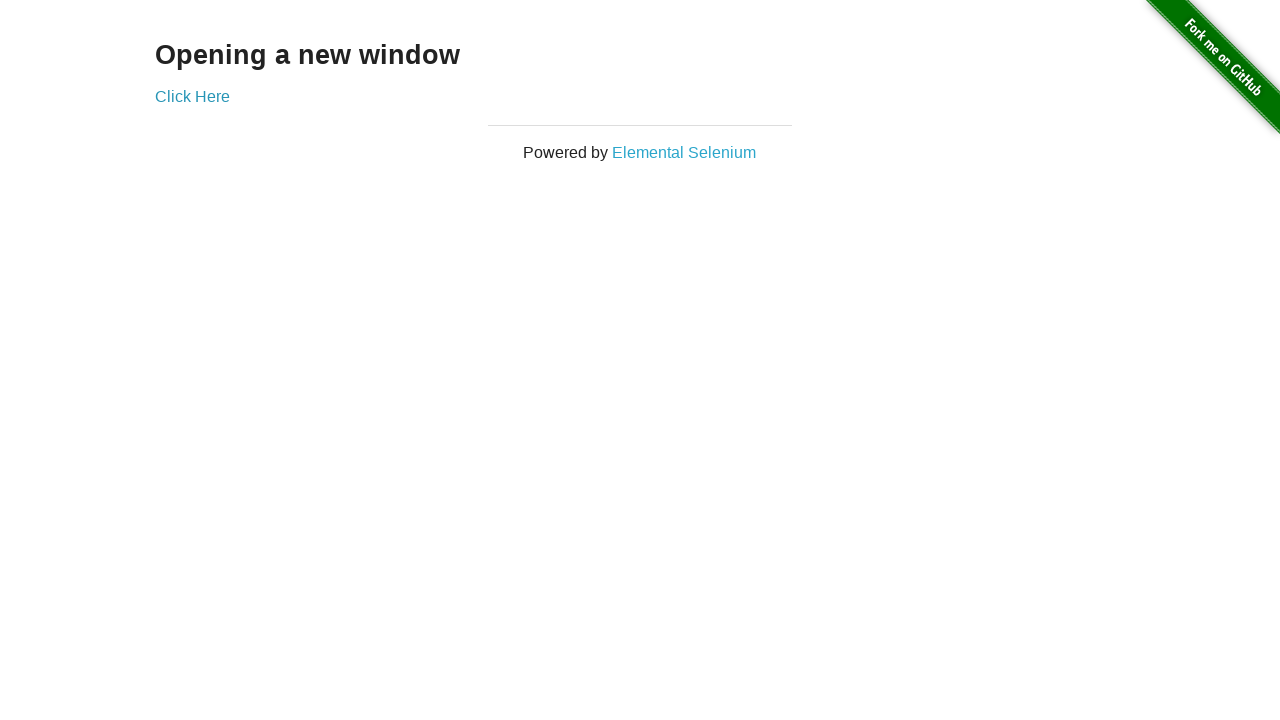

Verified 'Click Here' link is still visible on original page
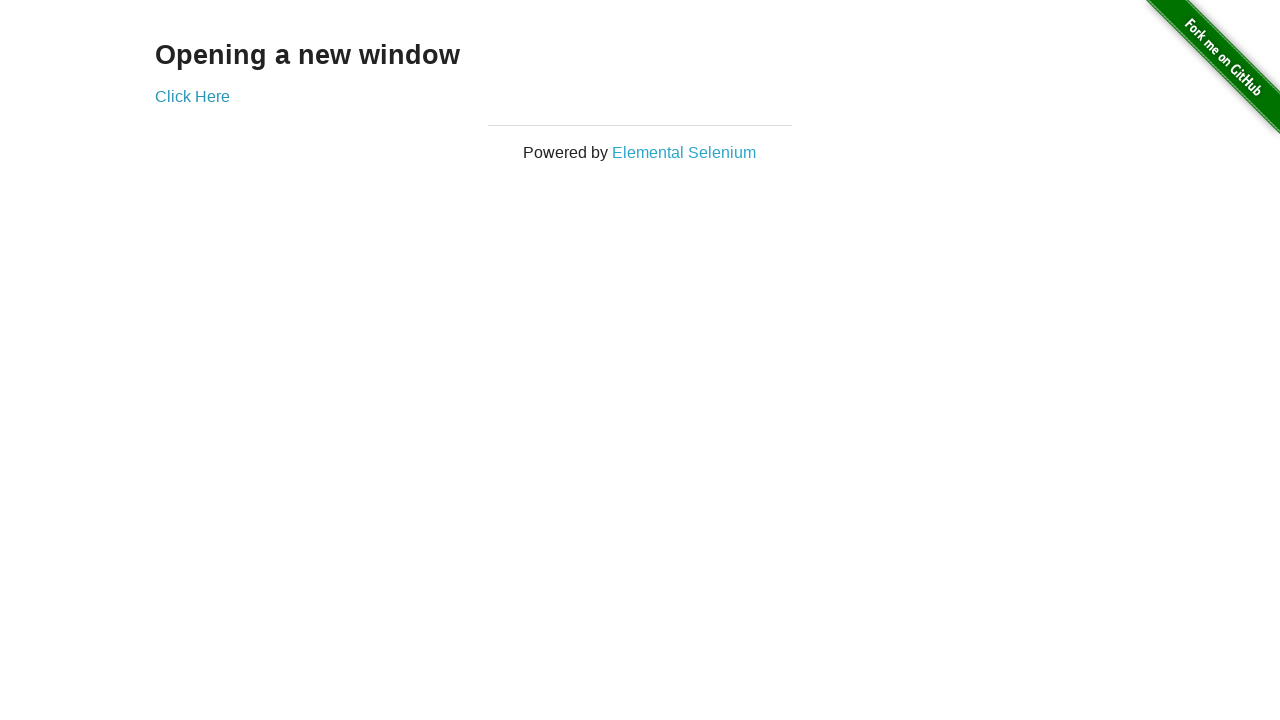

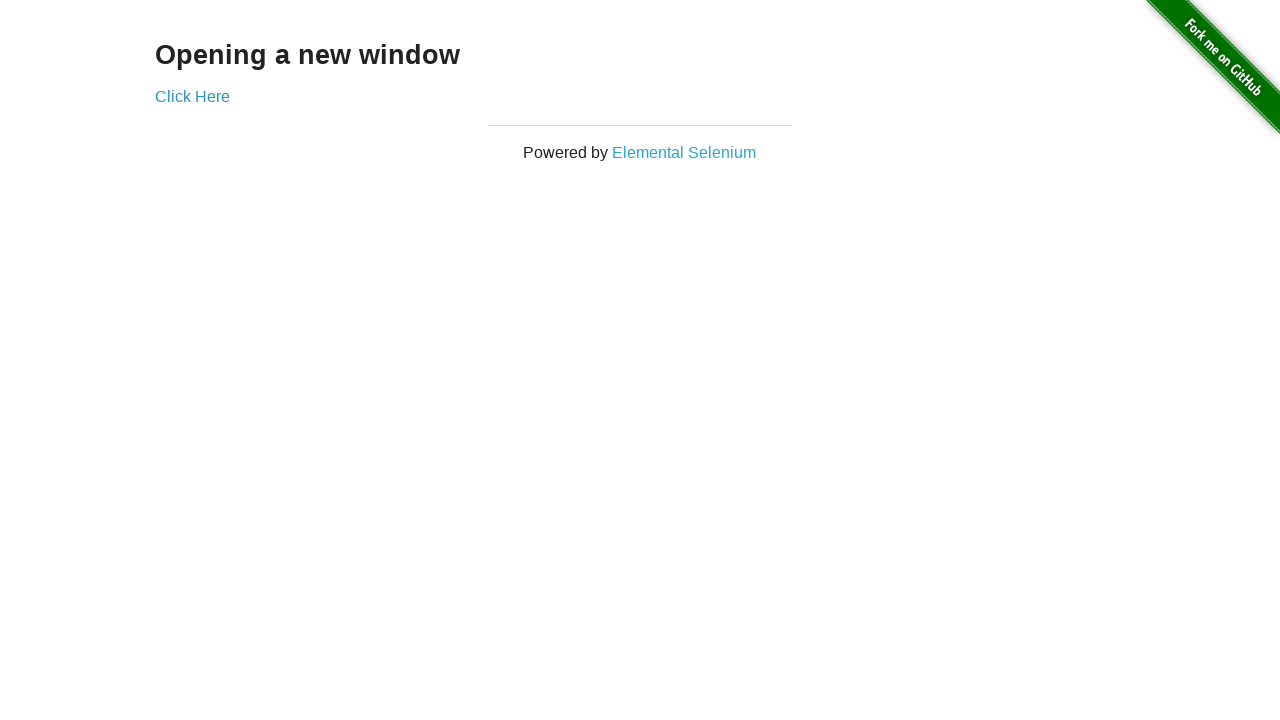